Tests right-click context menu functionality by right-clicking on an element, selecting the copy option from the context menu, and accepting the resulting alert dialog

Starting URL: https://swisnl.github.io/jQuery-contextMenu/demo.html

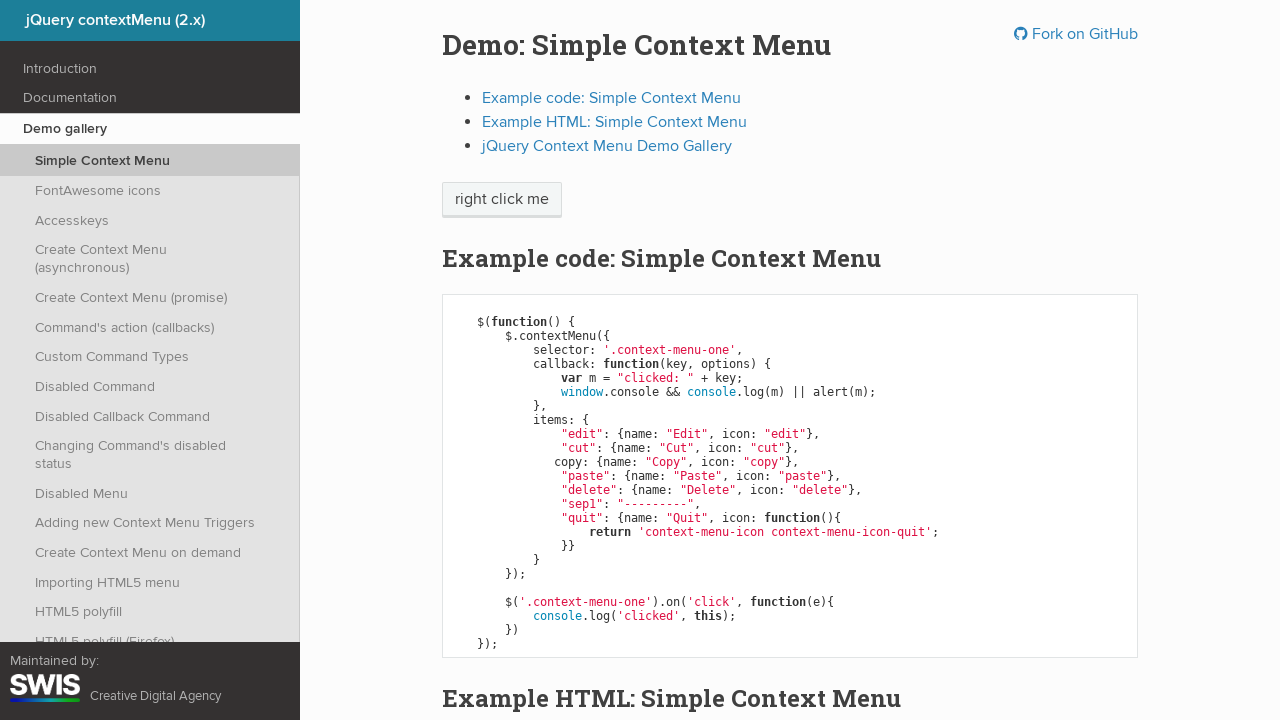

Right-clicked on context menu trigger element at (502, 200) on .context-menu-one
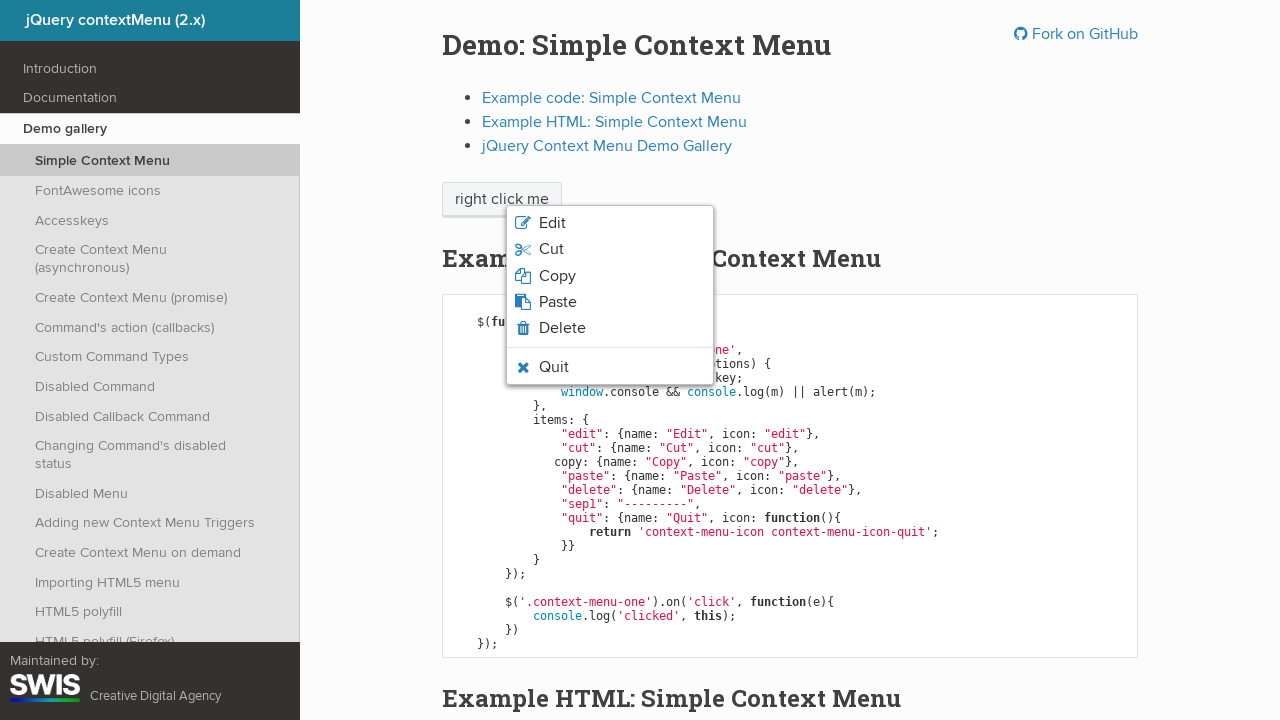

Clicked copy option in context menu at (610, 276) on .context-menu-icon-copy
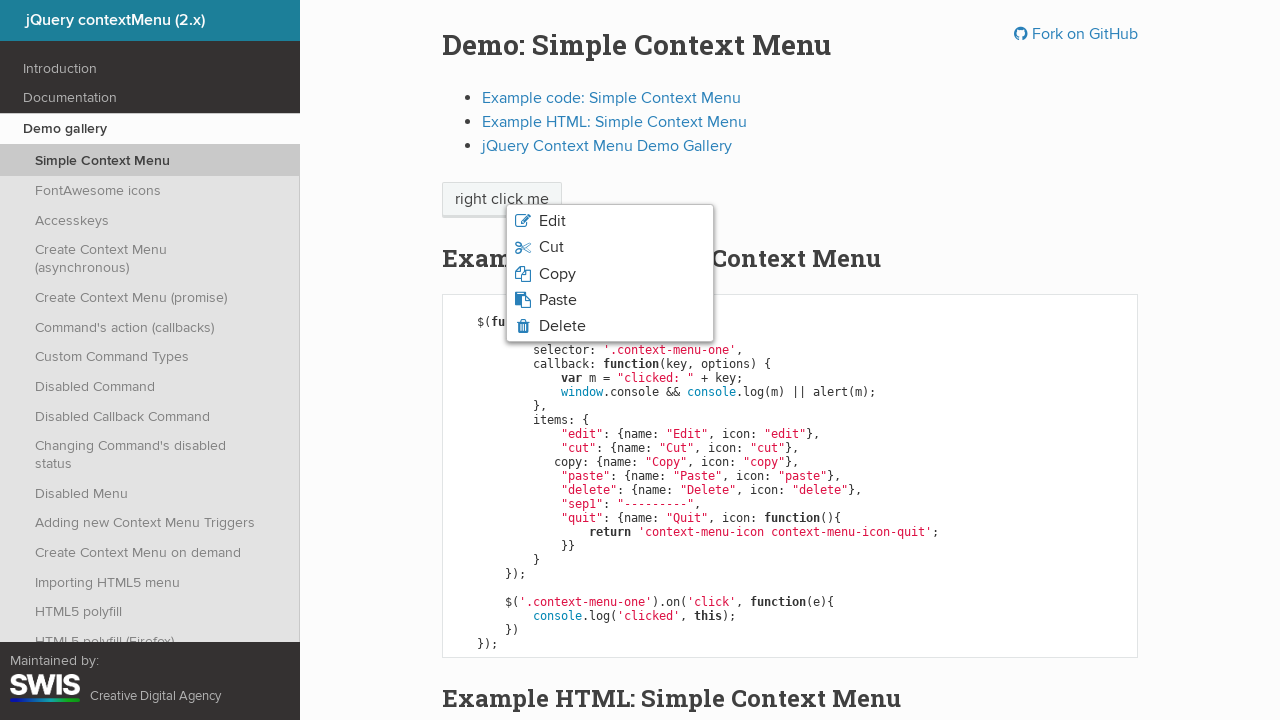

Set up dialog handler to accept alerts
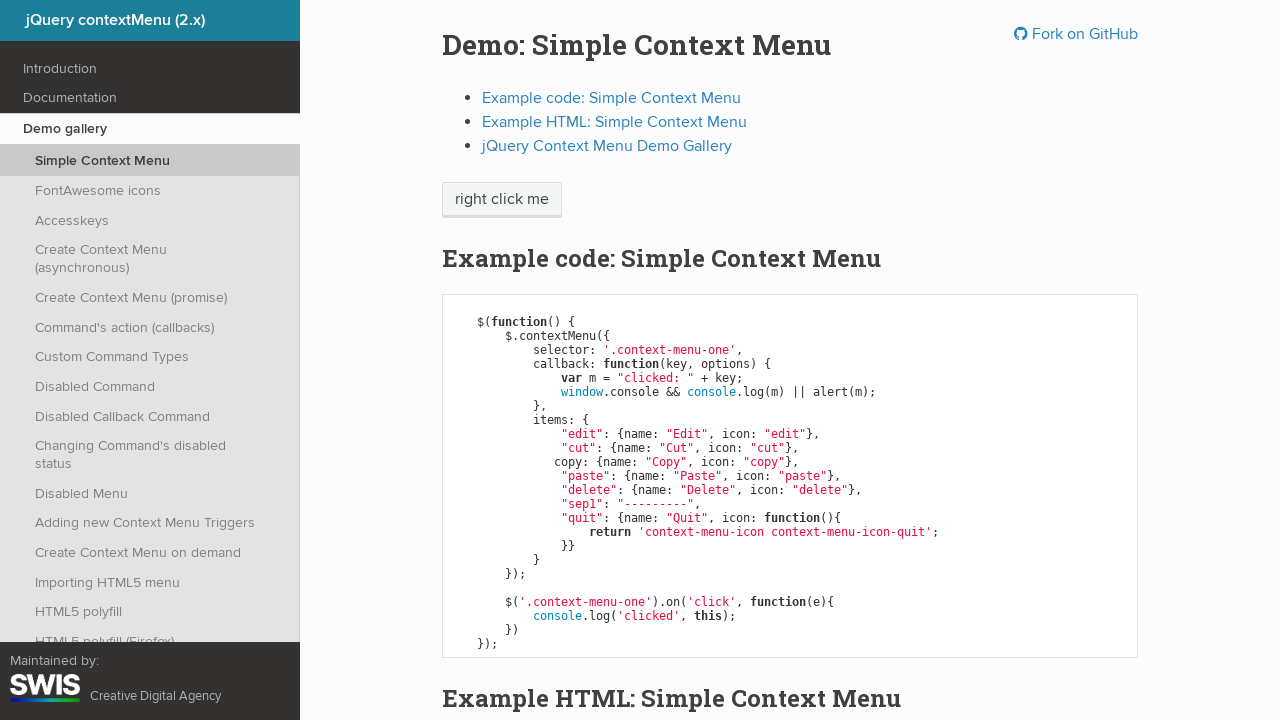

Waited 1000ms for alert dialog to appear and be accepted
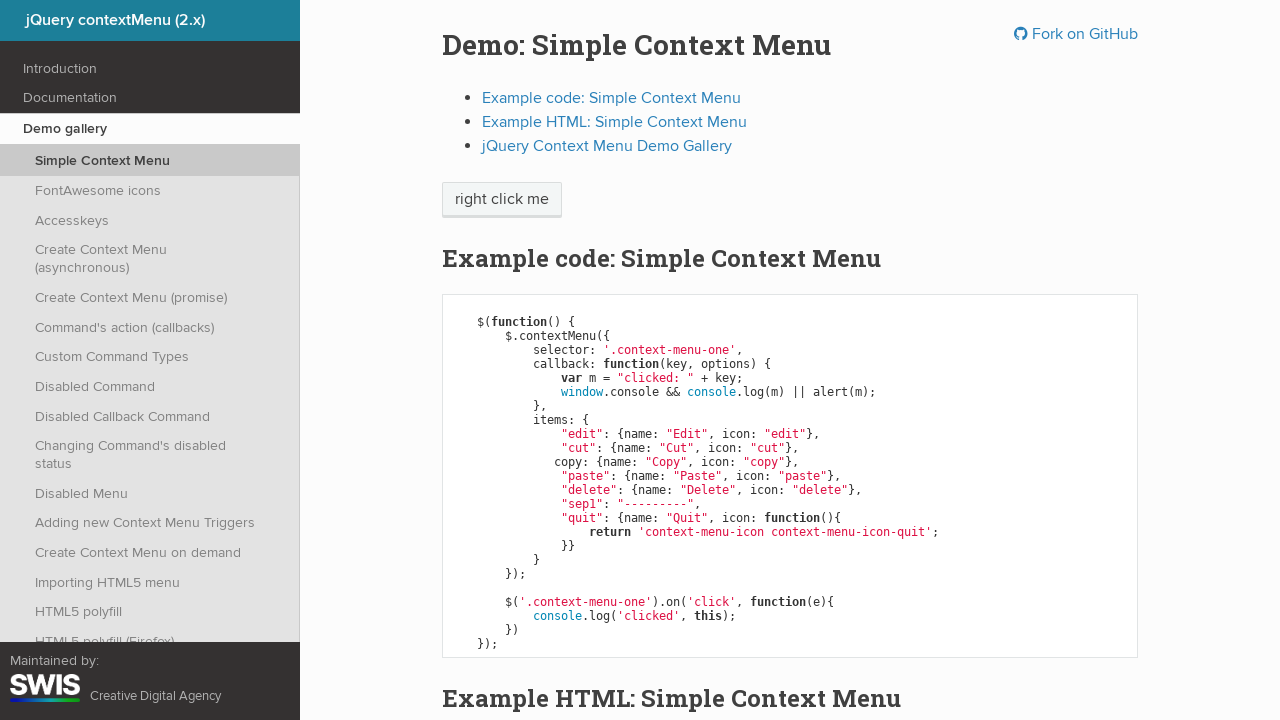

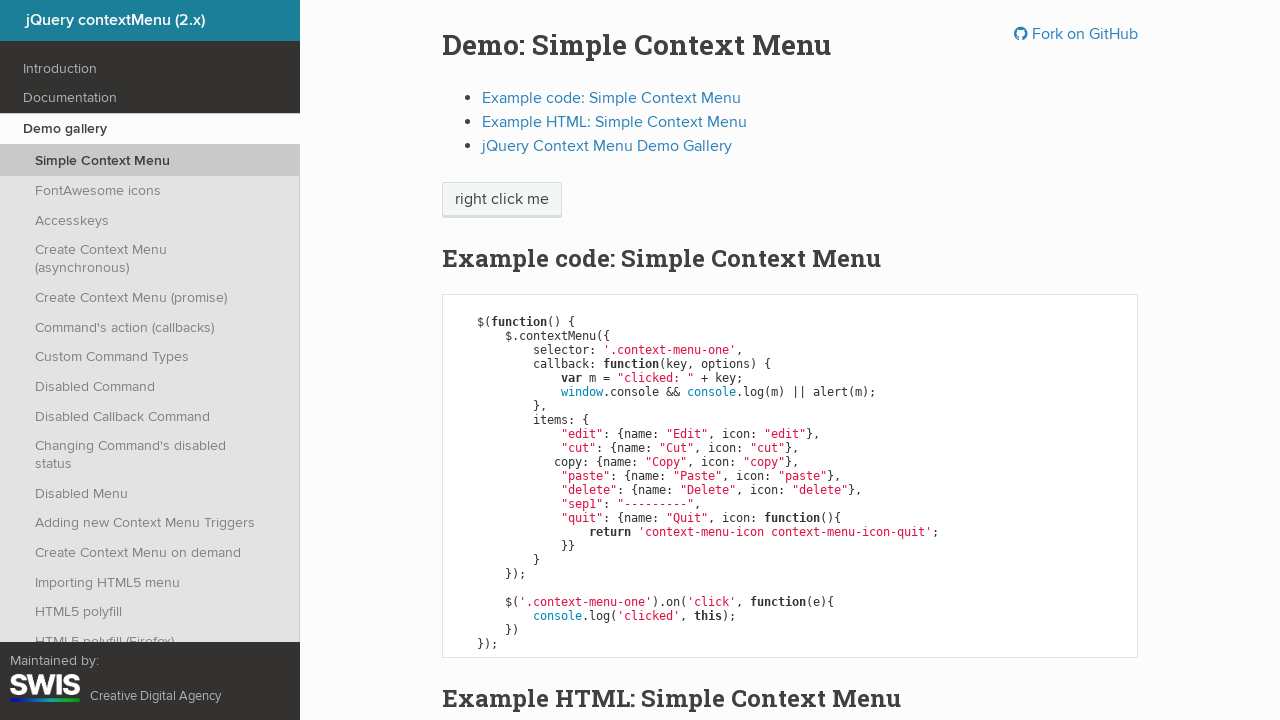